Navigates to dictionary page and clicks on the sidebar letter R link to access letter-specific dictionary

Starting URL: https://qualeagiria.com.br/

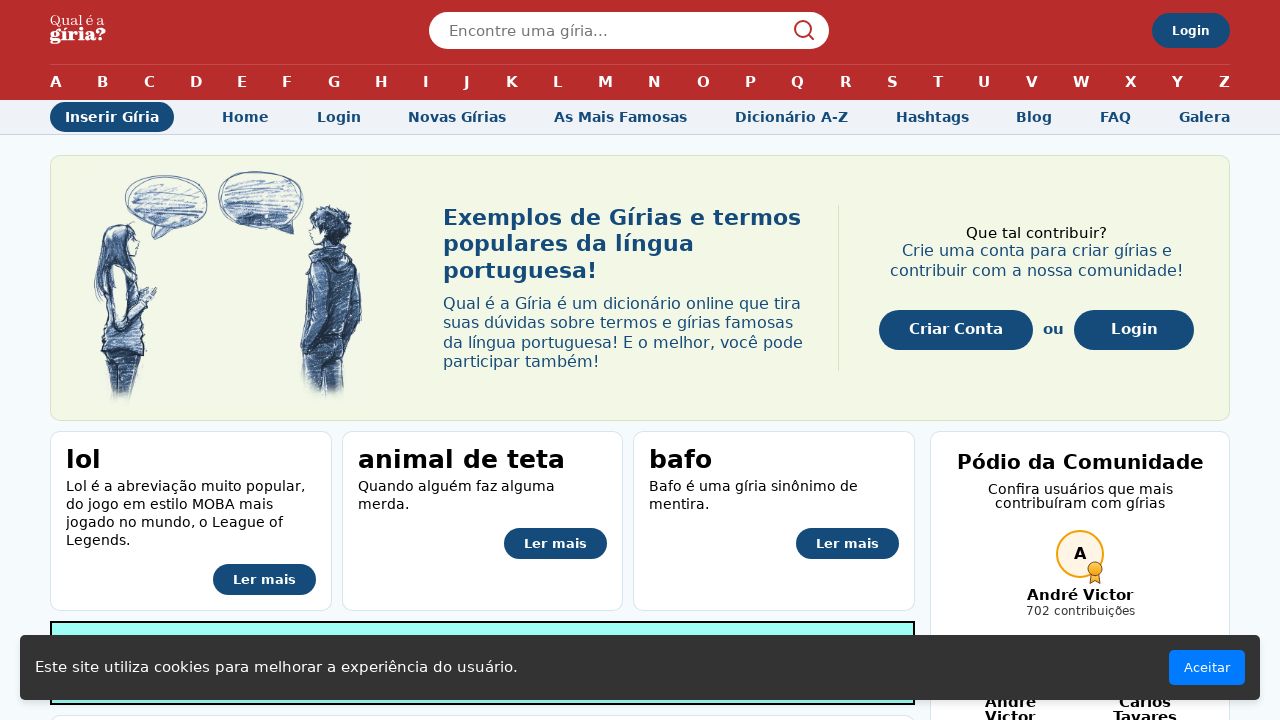

Clicked on 'Dicionário A-Z' link at (791, 117) on internal:role=link[name="Dicionário A-Z"i]
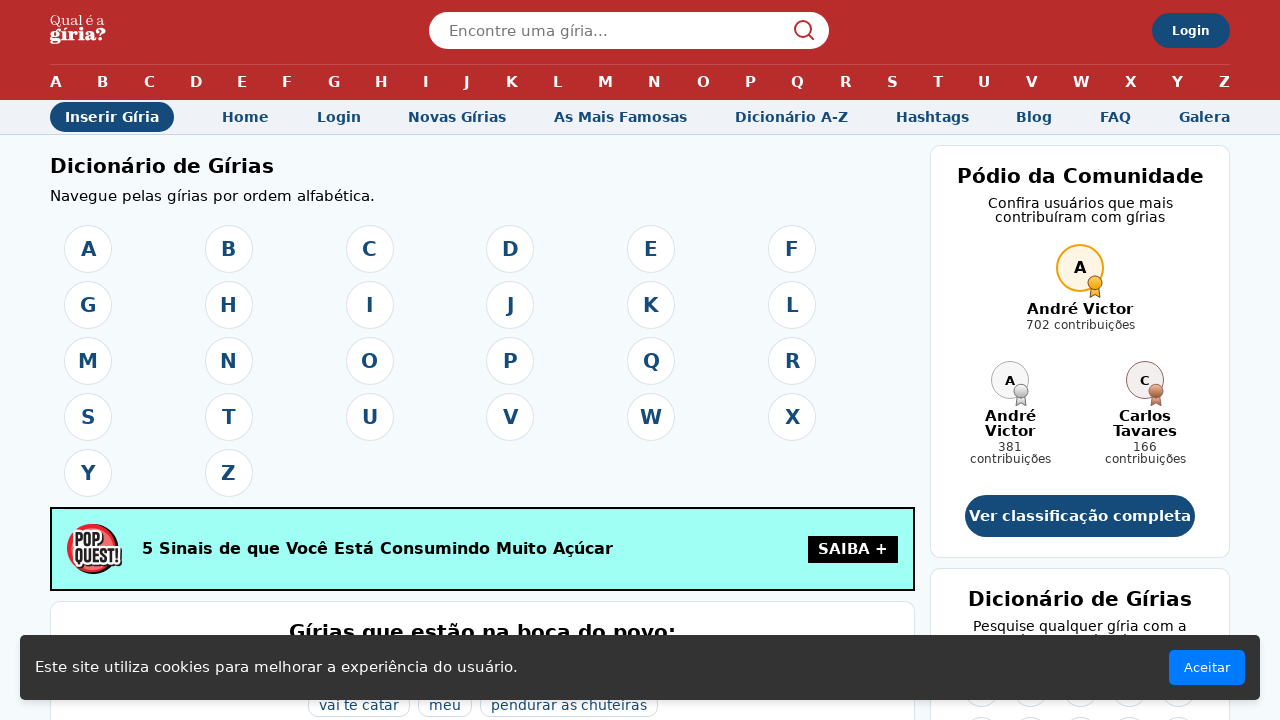

Navigated to A-Z dictionary page
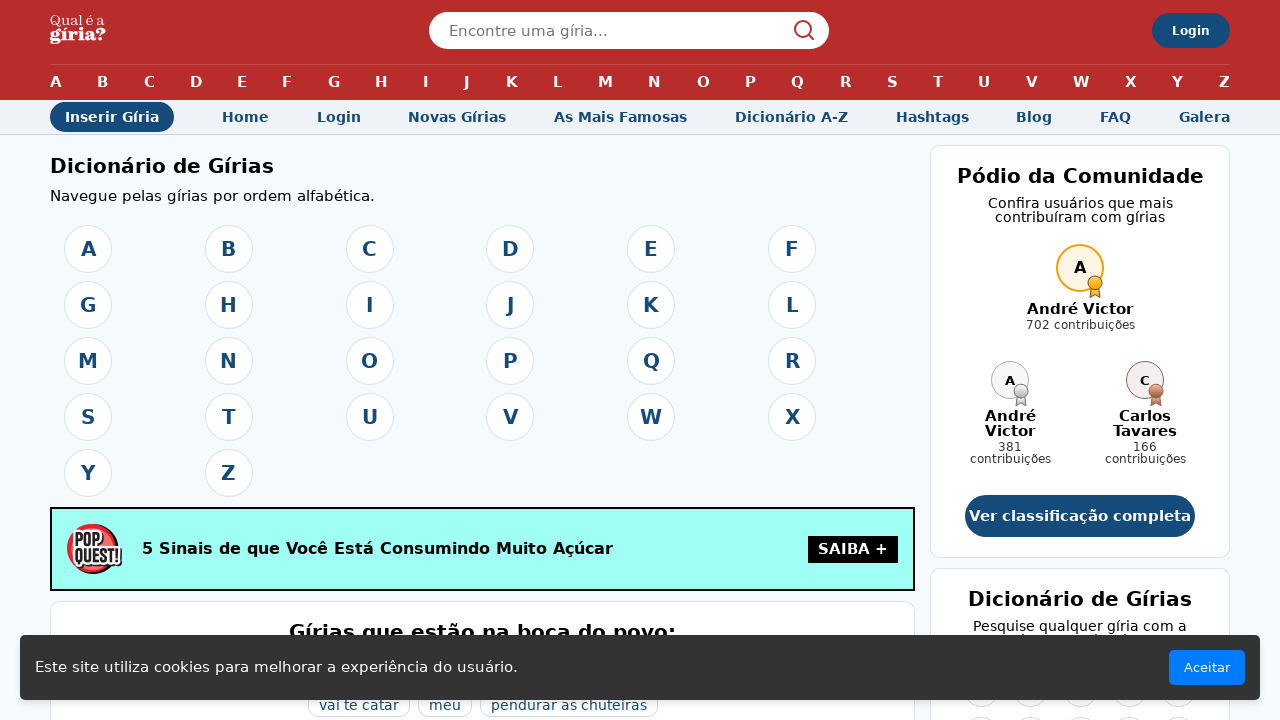

Clicked on letter 'R' in sidebar to access letter-specific dictionary at (1080, 360) on internal:role=link[name="R"s] >> nth=2
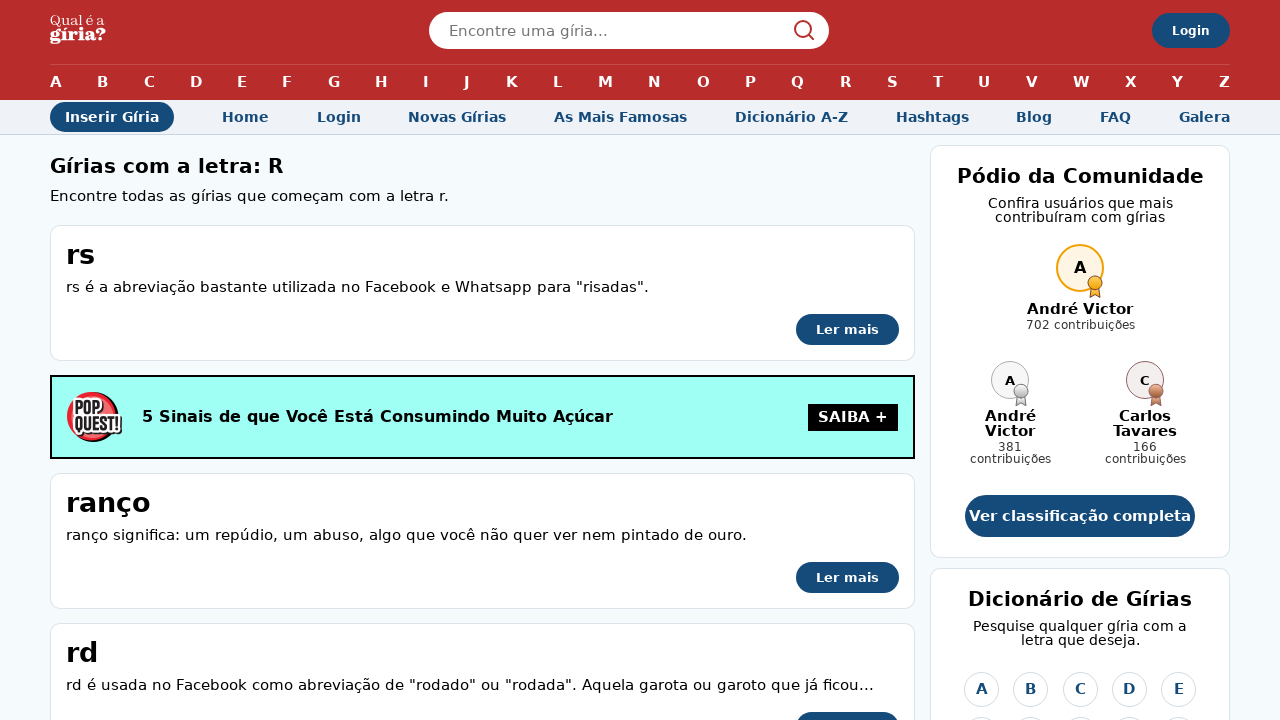

Successfully navigated to letter R dictionary page
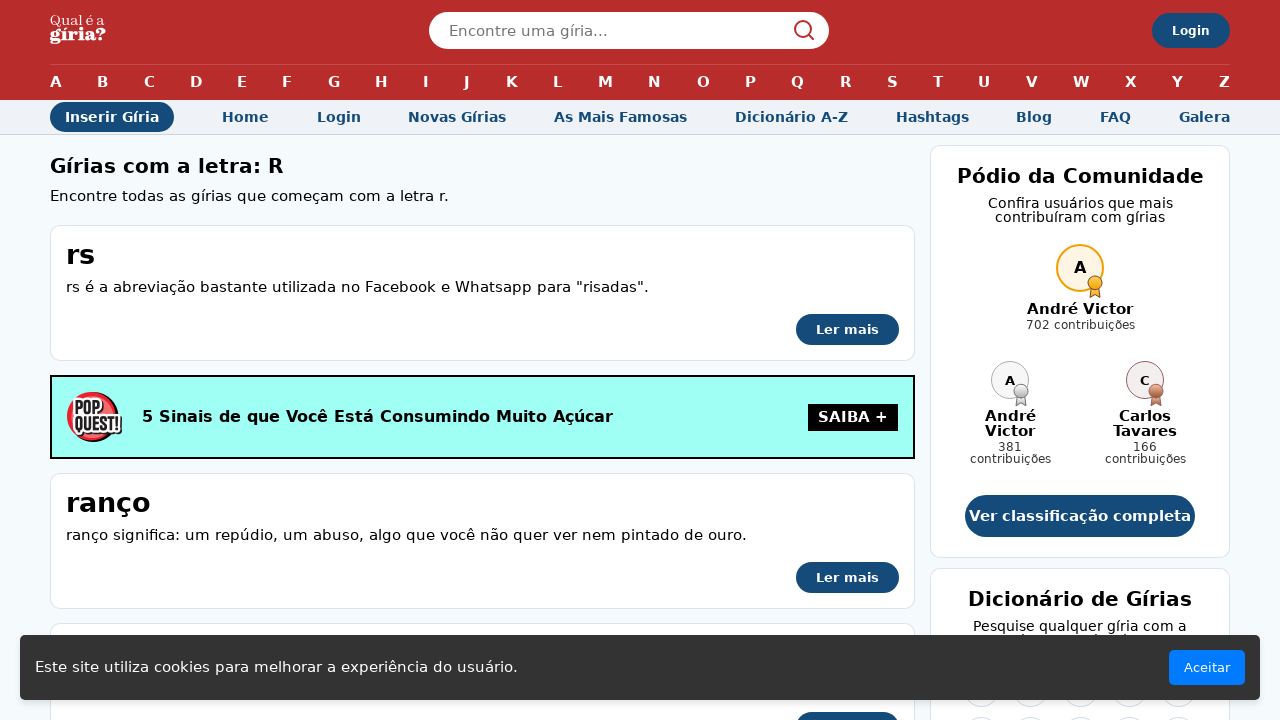

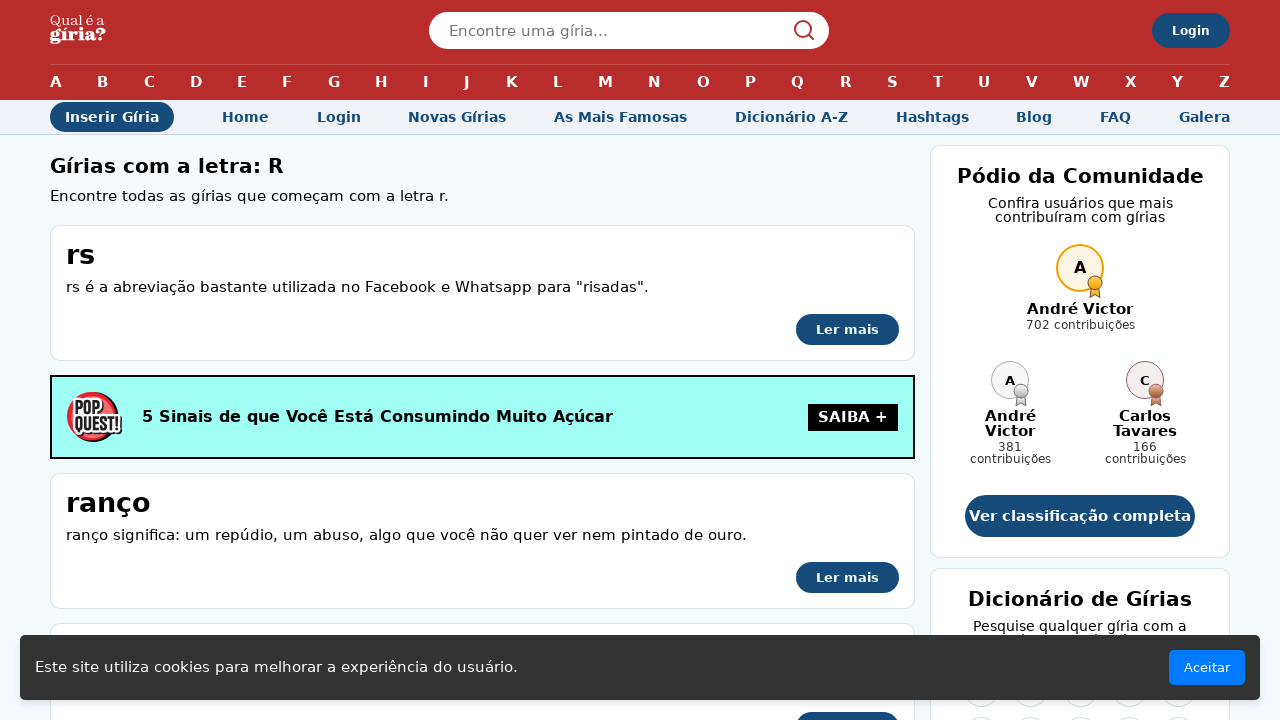